Tests table sorting functionality by clicking on the first column header to sort the table data.

Starting URL: https://rahulshettyacademy.com/seleniumPractise/#/offers

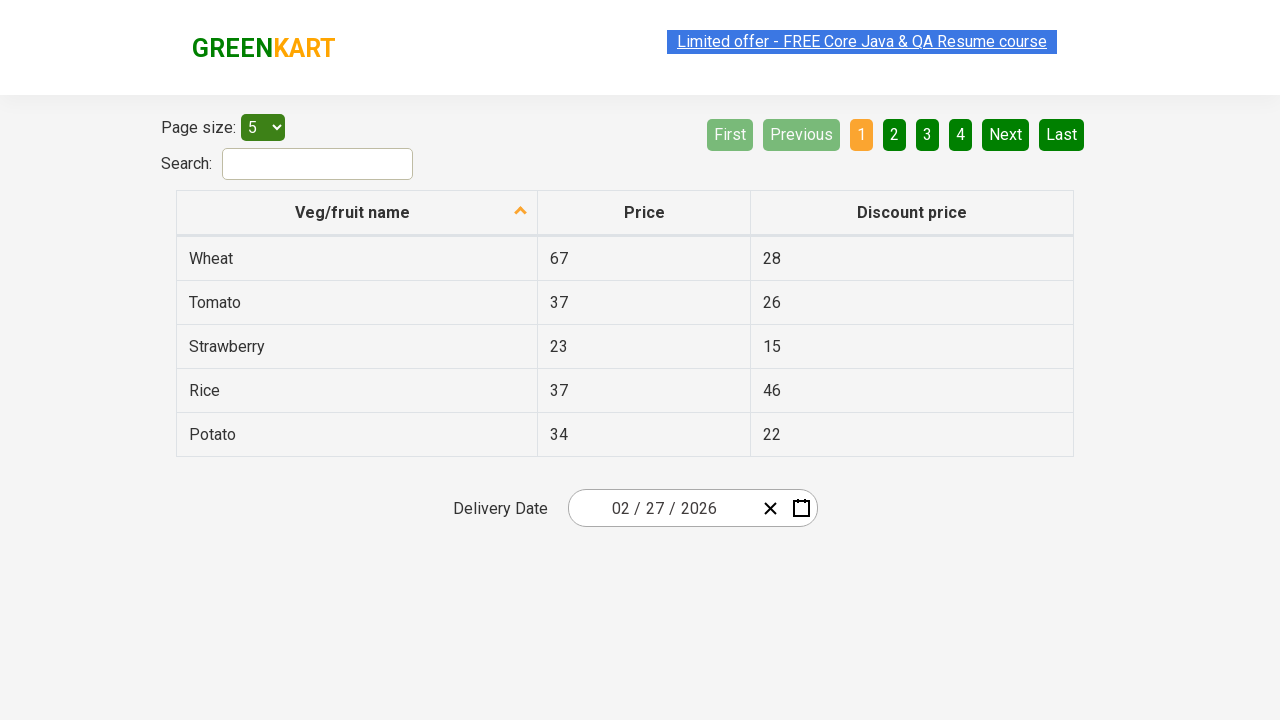

Clicked on first column header to sort the table at (357, 213) on tr th:nth-child(1)
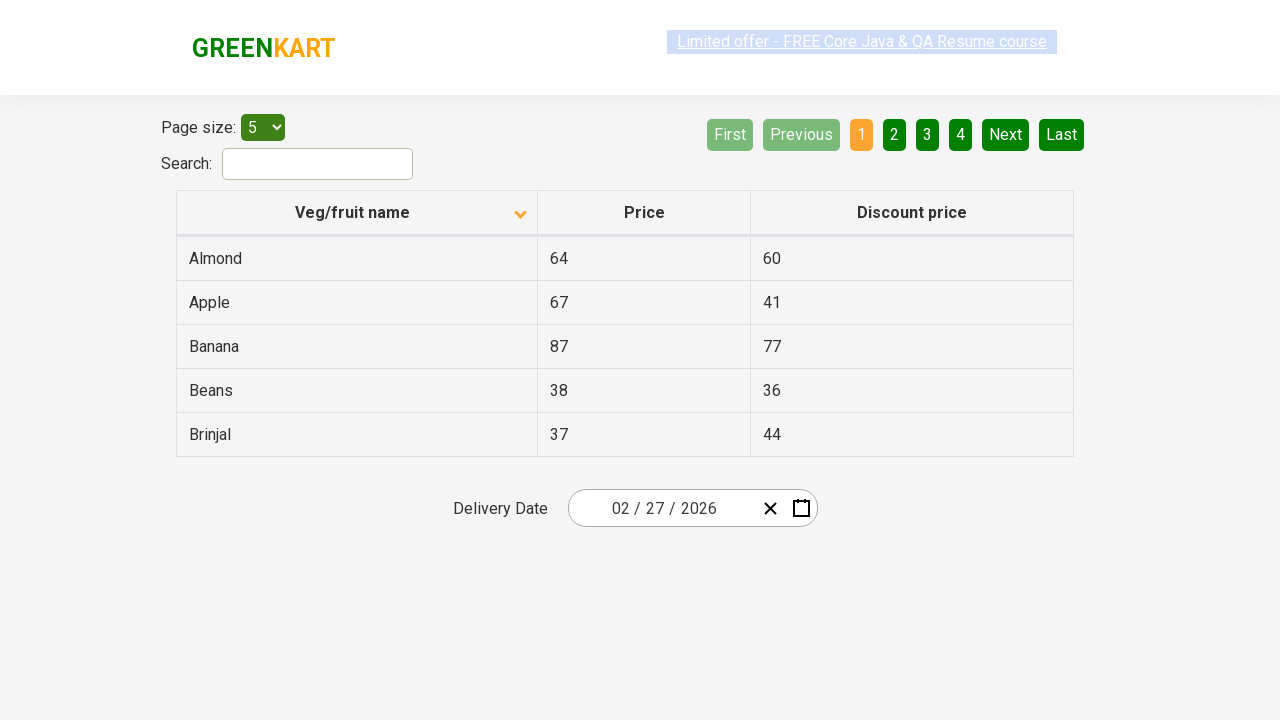

Table sorted and first column cell is visible
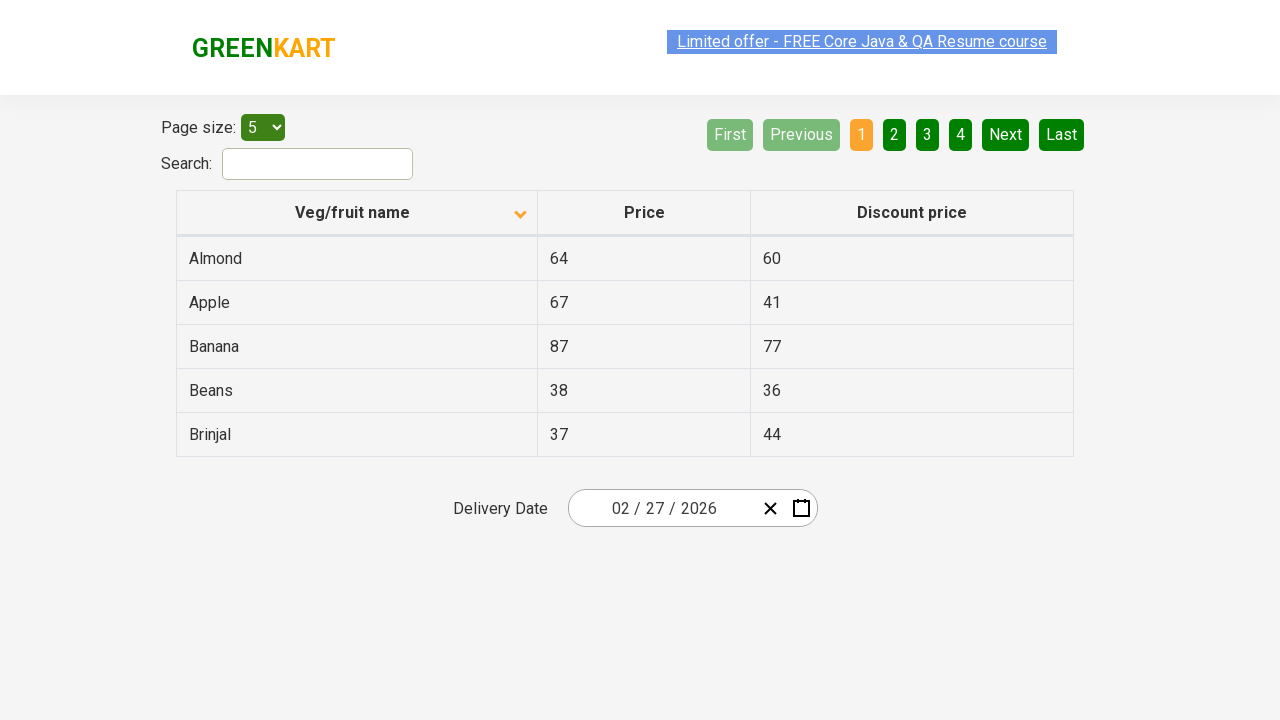

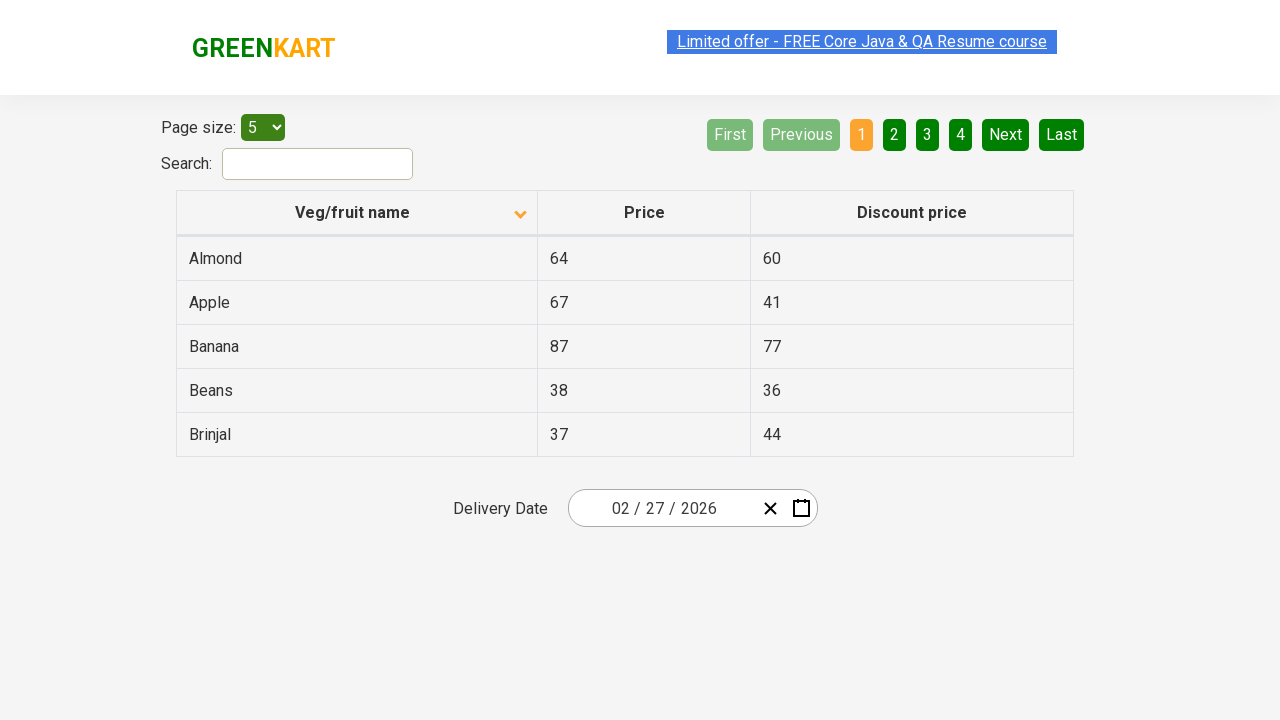